Navigates to the RedBus website with notifications disabled

Starting URL: https://www.redbus.in/

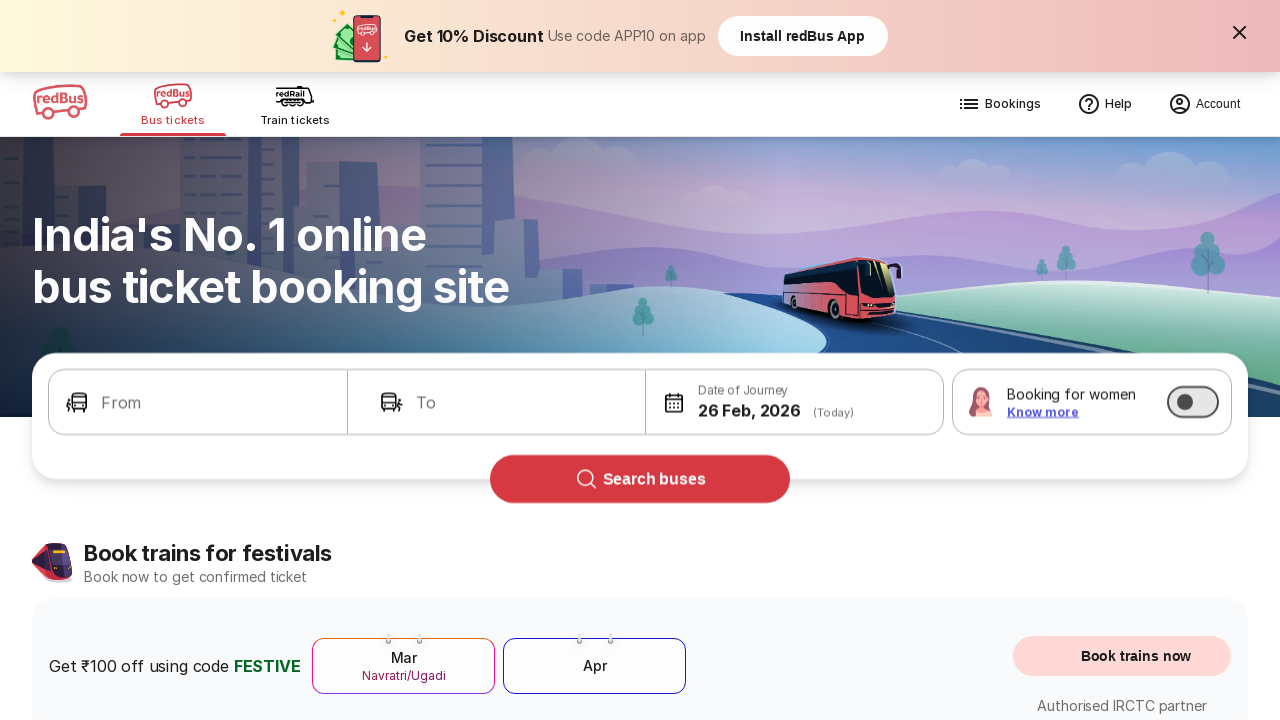

RedBus website loaded with notifications disabled
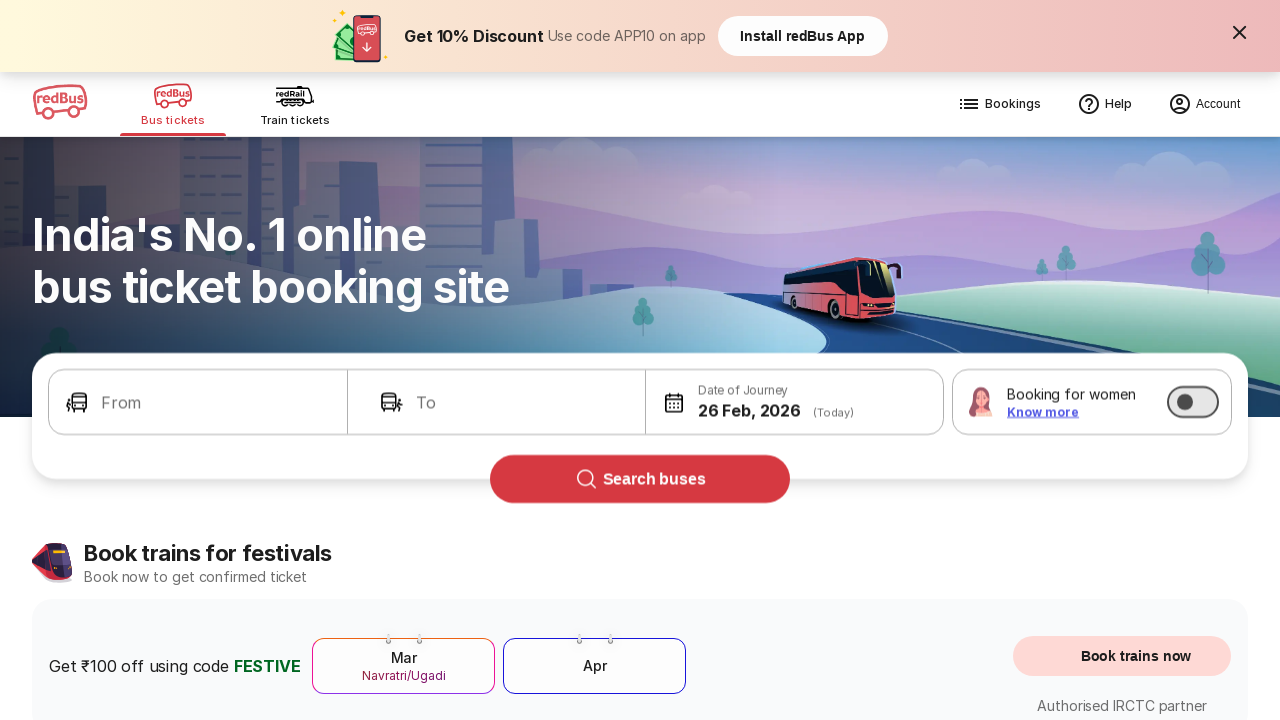

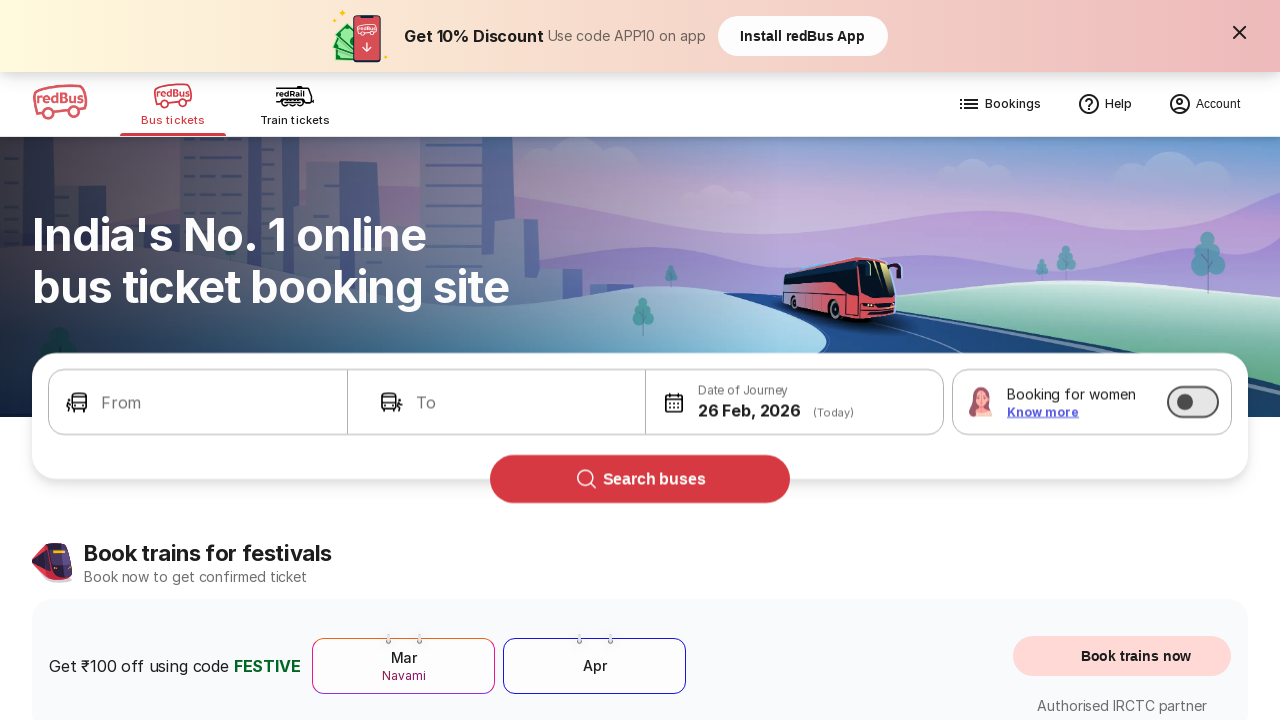